Tests alert handling by clicking a button and verifying the alert text contains "Selenium", then accepting the alert, using a polling approach

Starting URL: http://seleniumpractise.blogspot.com/2019/01/alert-demo.html

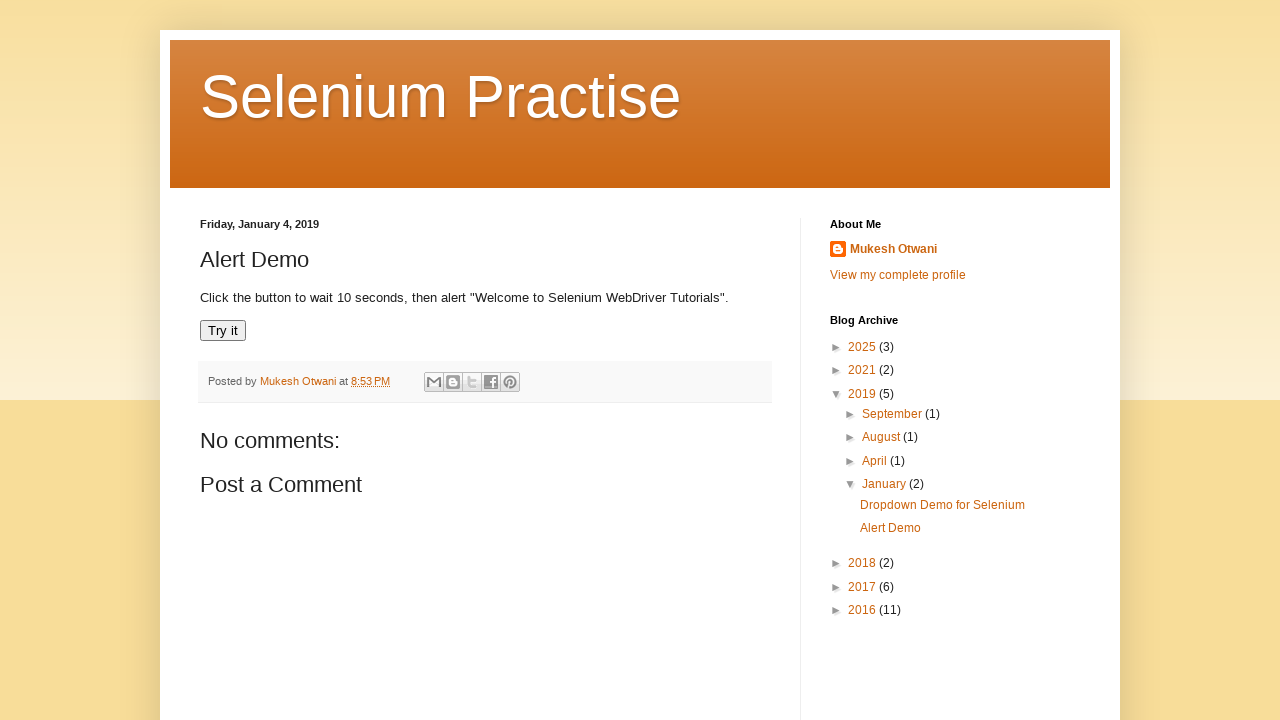

Navigated to alert demo page
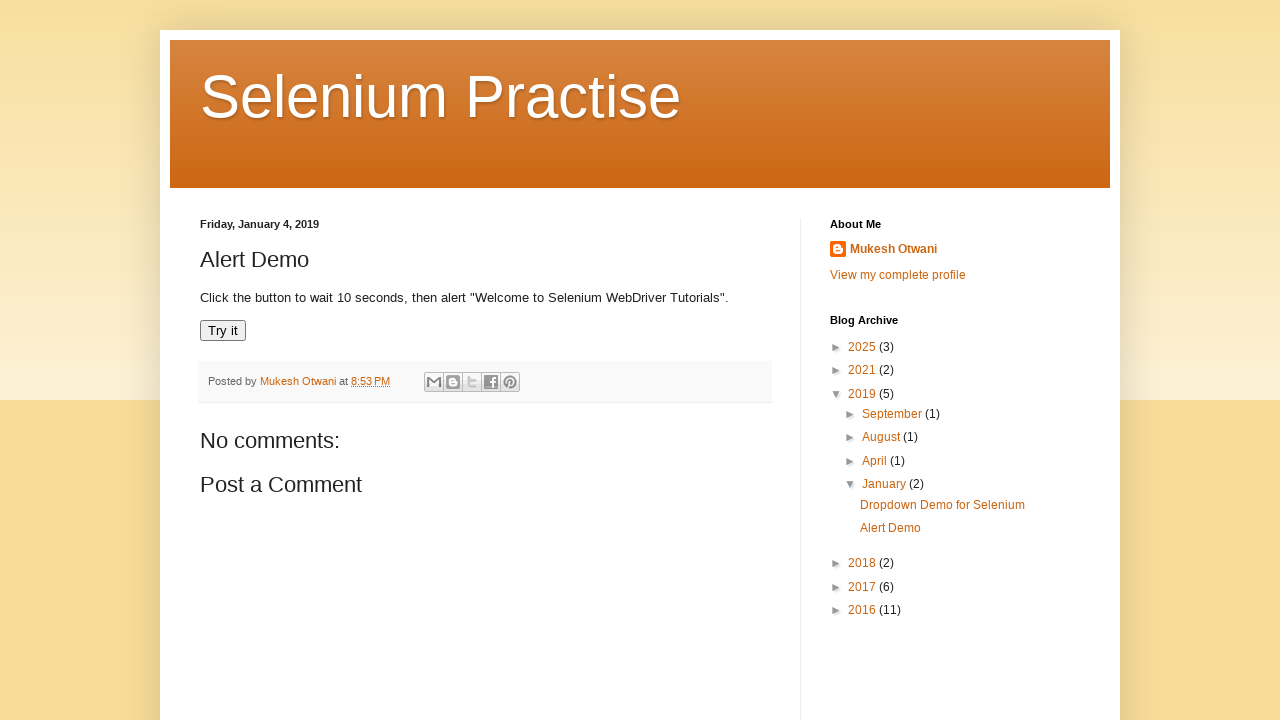

Clicked 'Try it' button to trigger alert at (223, 331) on xpath=//button[text()='Try it']
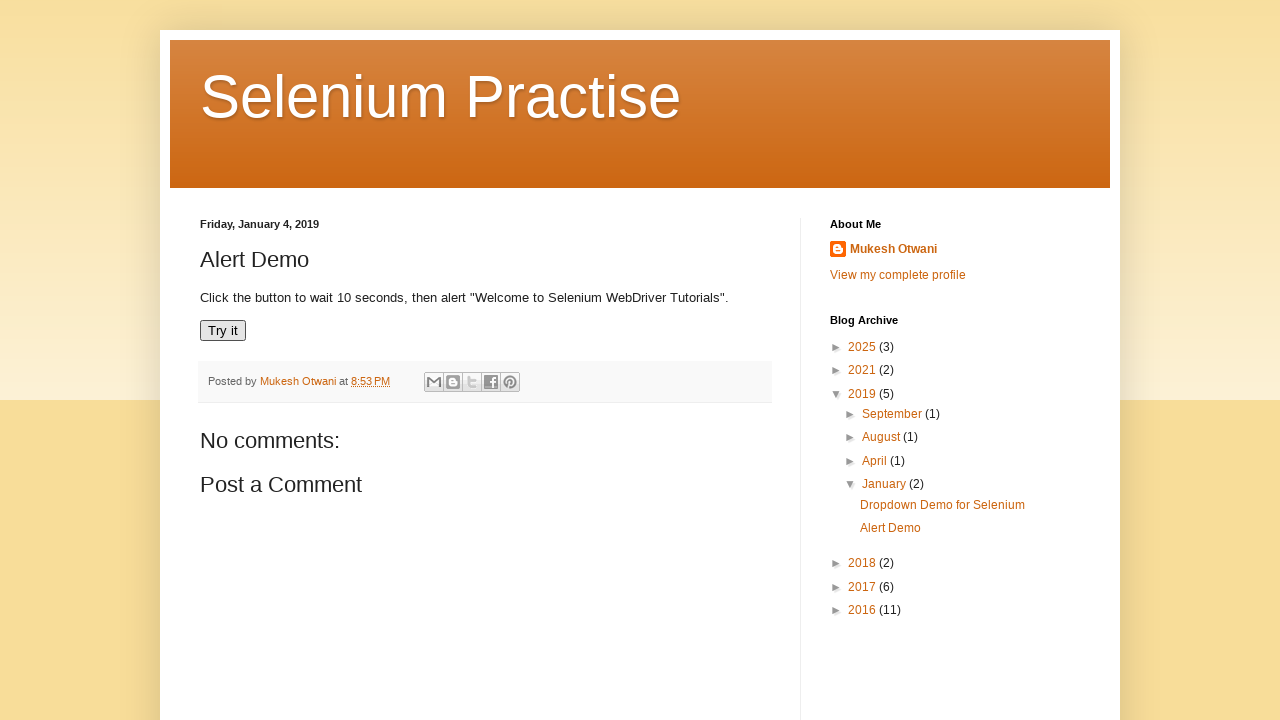

Set up dialog handler to accept alert
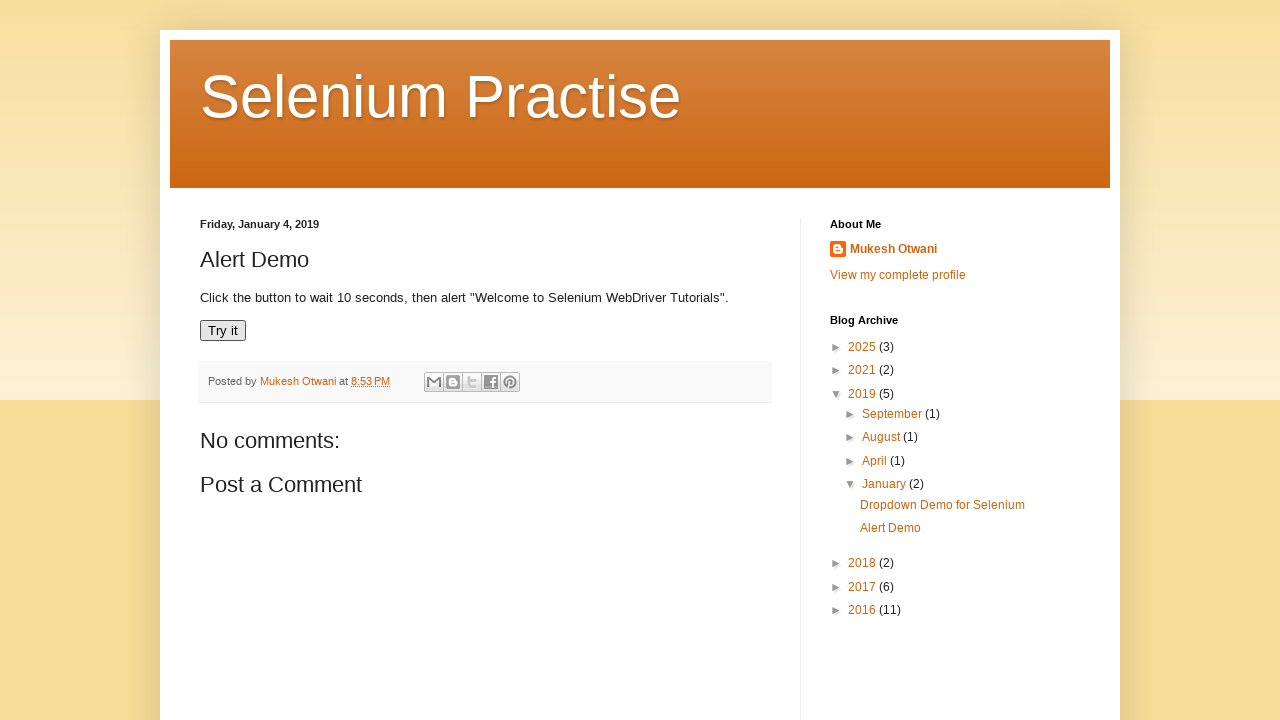

Waited 1000ms for alert to appear
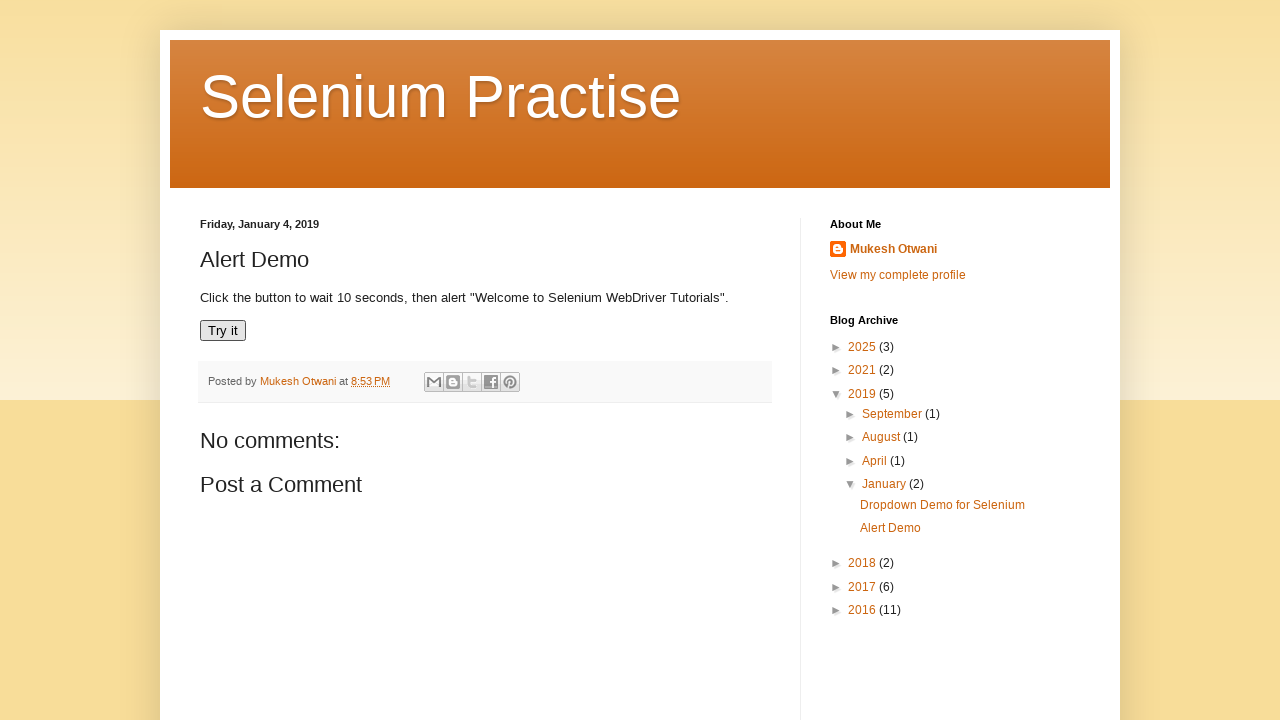

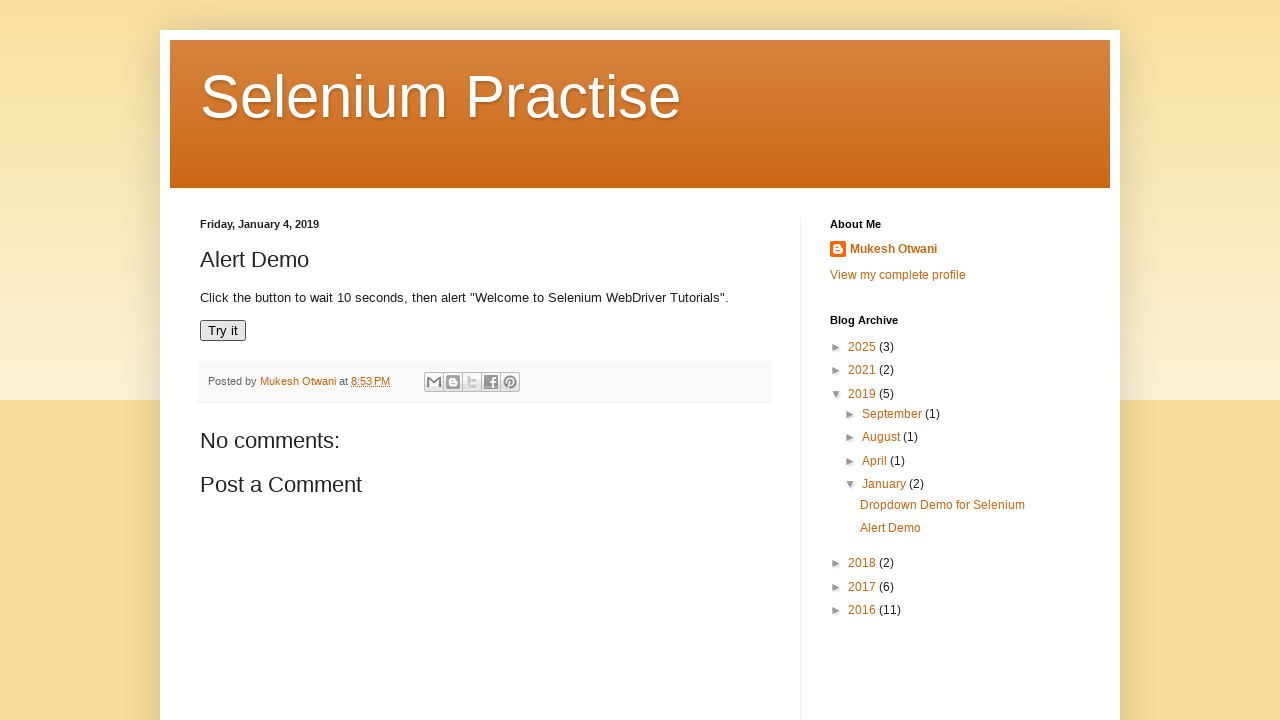